Tests right-click context menu functionality by right-clicking on an element, then right-clicking on a context menu option, and handling the resulting alert

Starting URL: http://swisnl.github.io/jQuery-contextMenu/demo.html

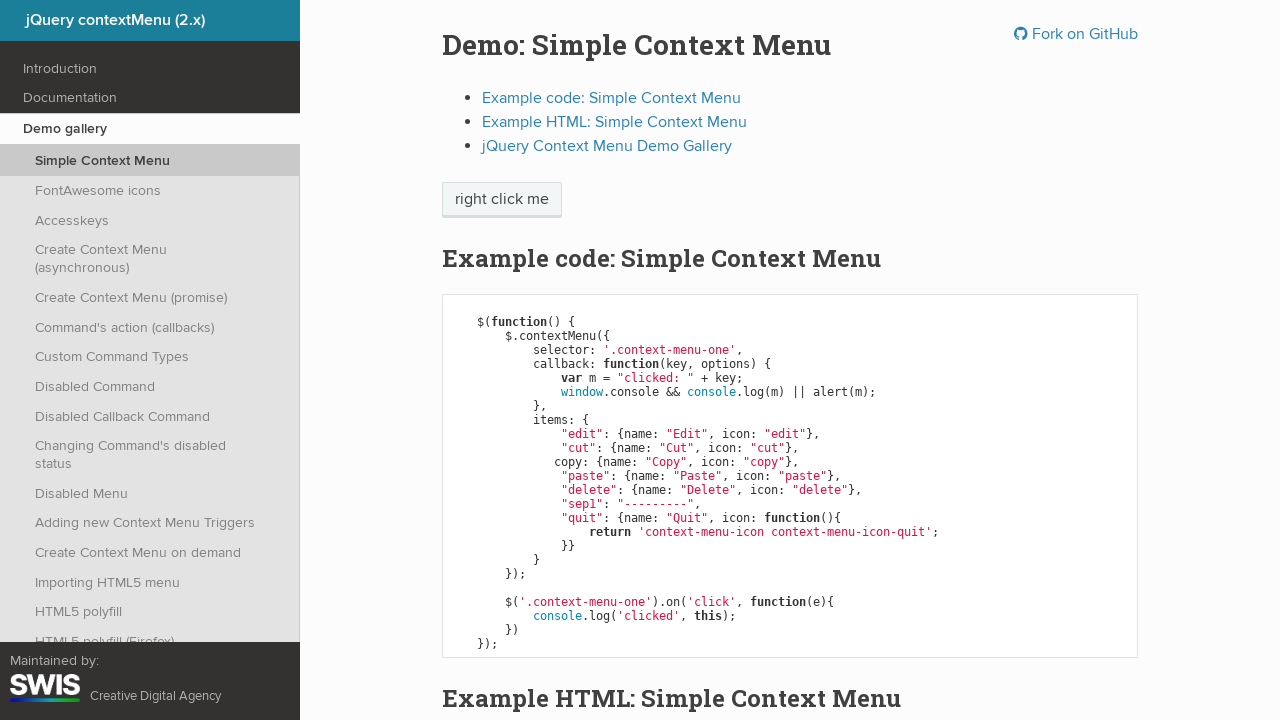

Located the element to right-click (context-menu-one button)
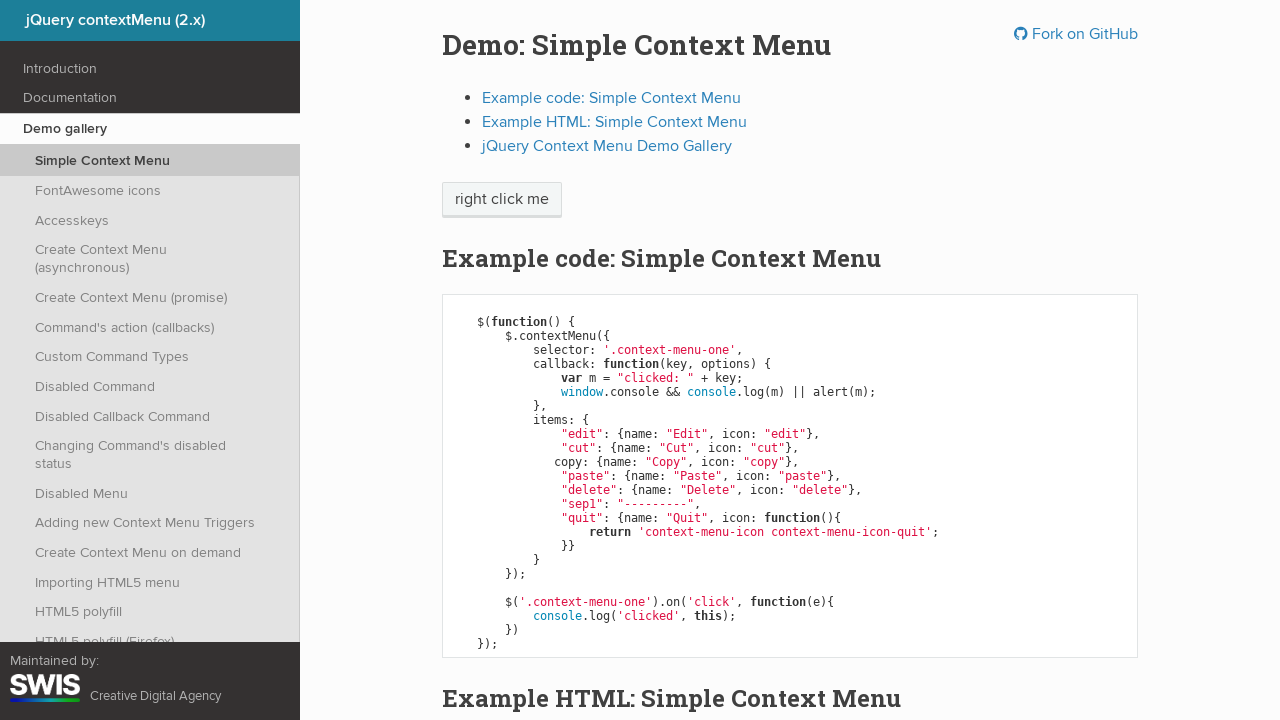

Right-clicked on the context-menu-one element to open context menu at (502, 200) on xpath=//span[@class='context-menu-one btn btn-neutral']
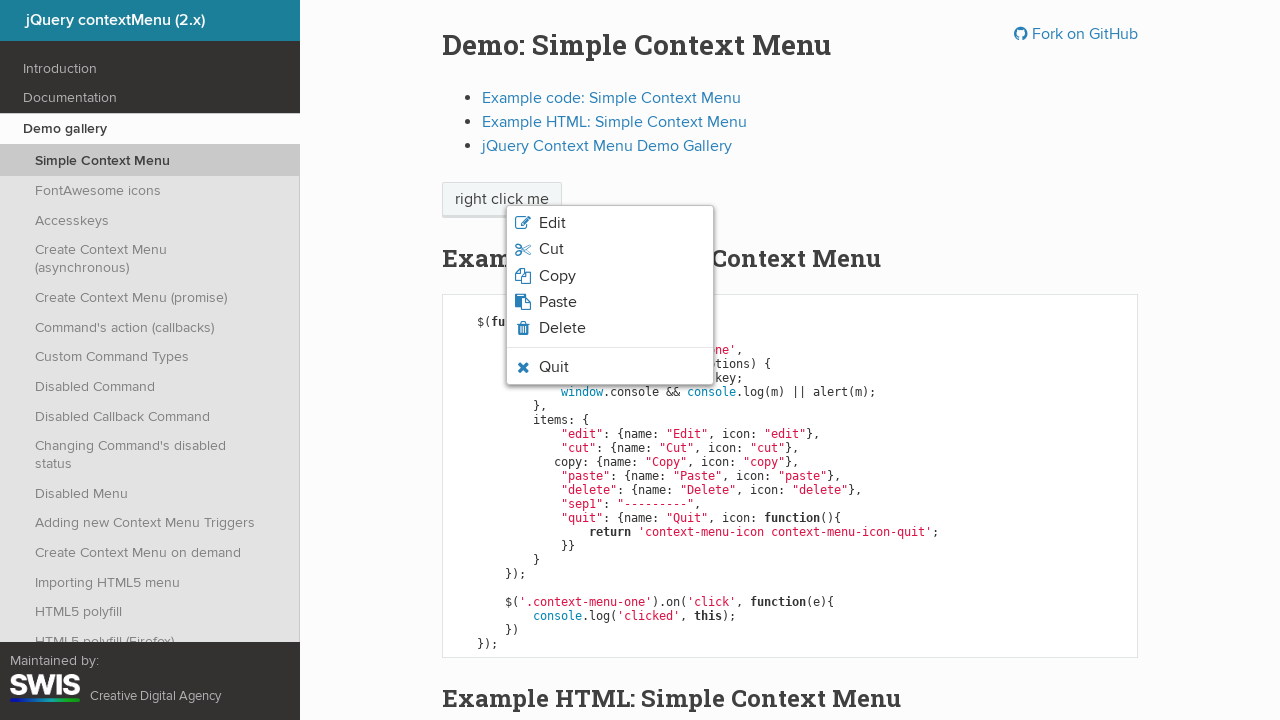

Context menu appeared
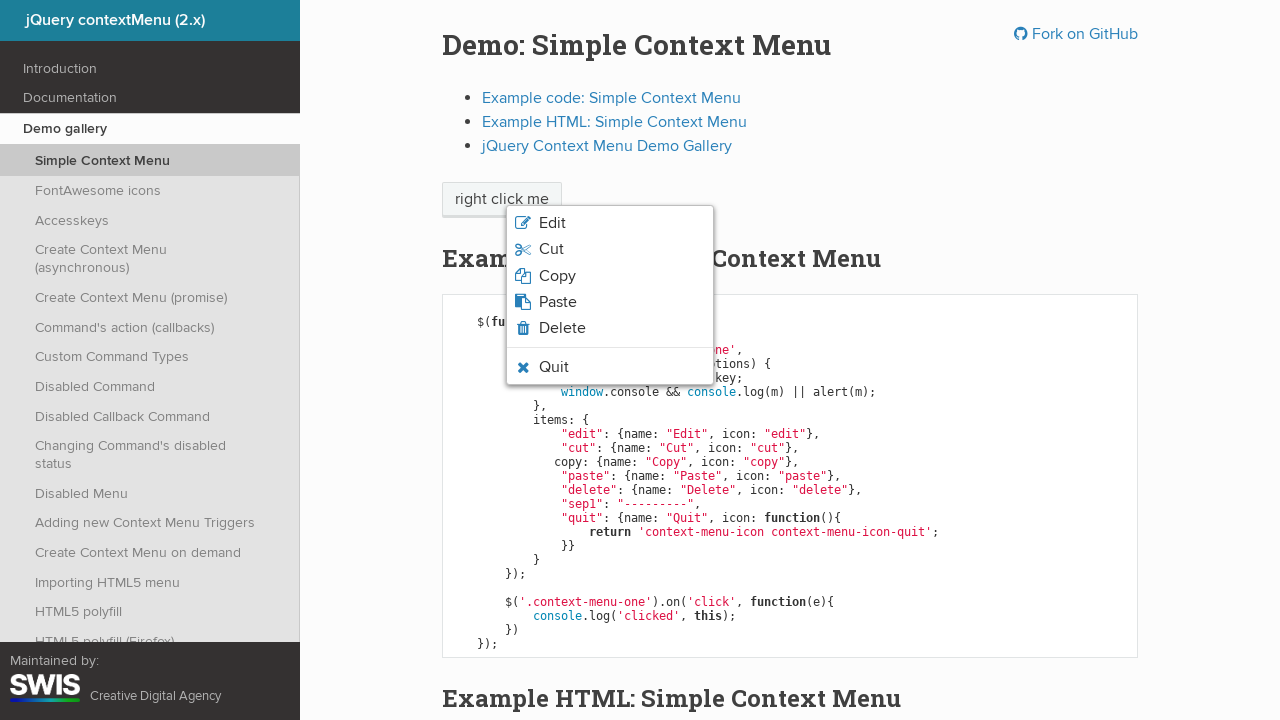

Right-clicked on the second menu item at (551, 249) on xpath=/html/body/ul/li[2]/span
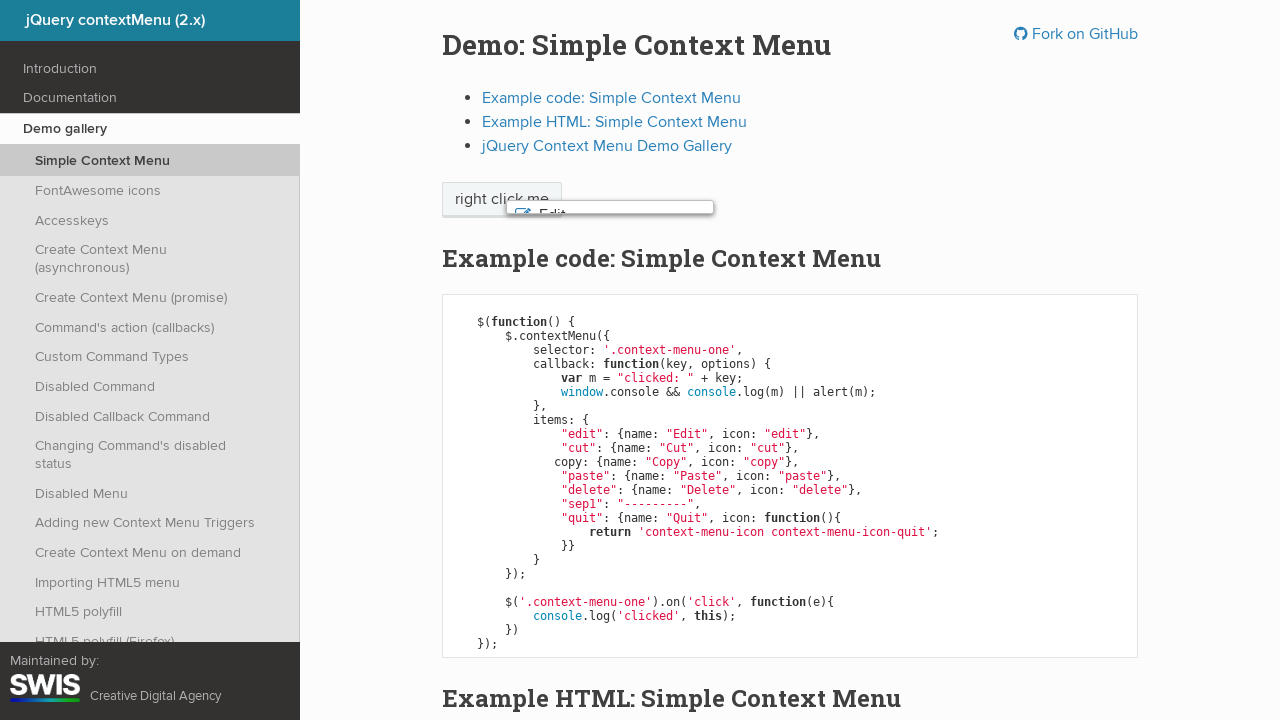

Set up alert dialog handler to accept any dialogs
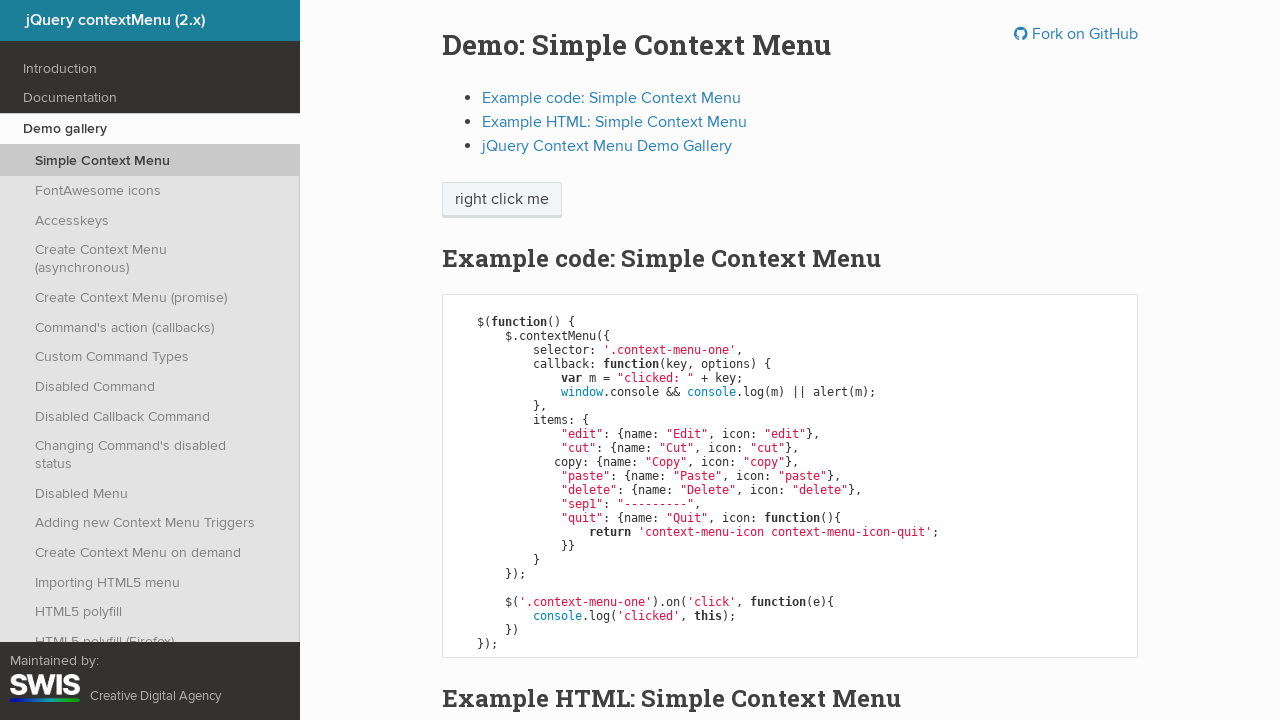

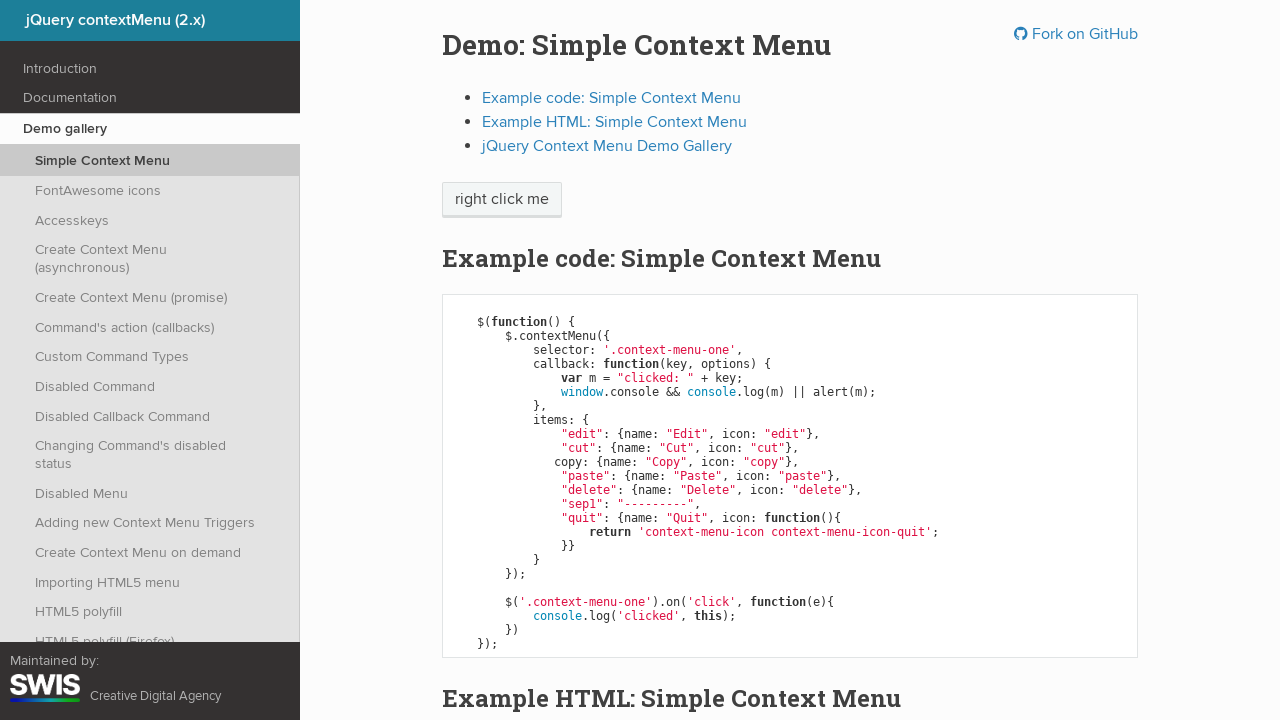